Tests switching from All filter to Completed filter view.

Starting URL: https://todomvc4tasj.herokuapp.com/

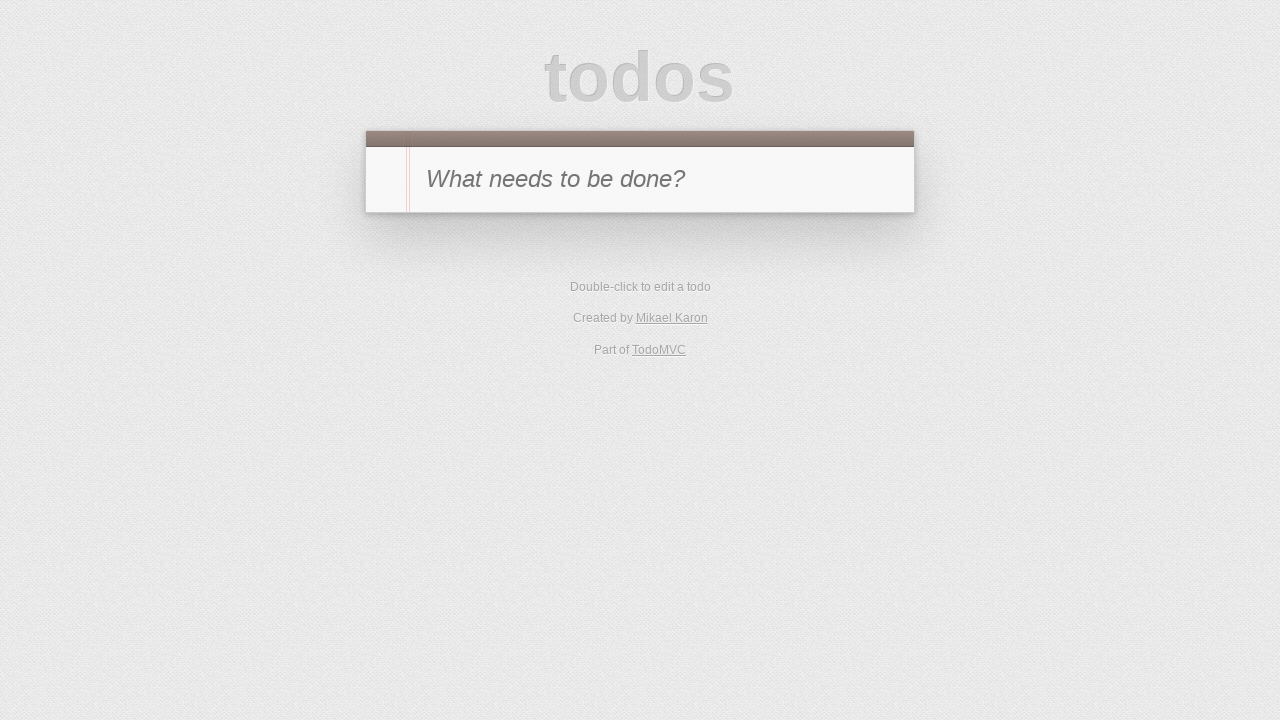

Set localStorage with mixed completed and incomplete tasks
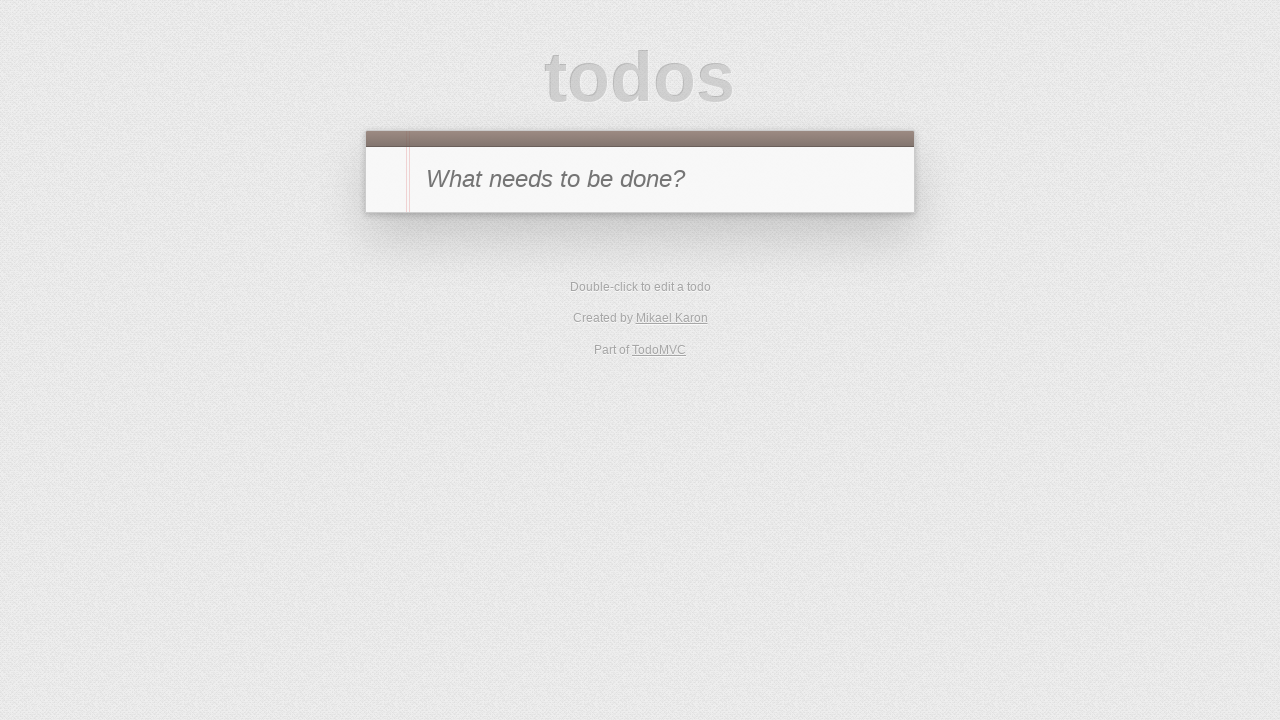

Reloaded page to load tasks from localStorage
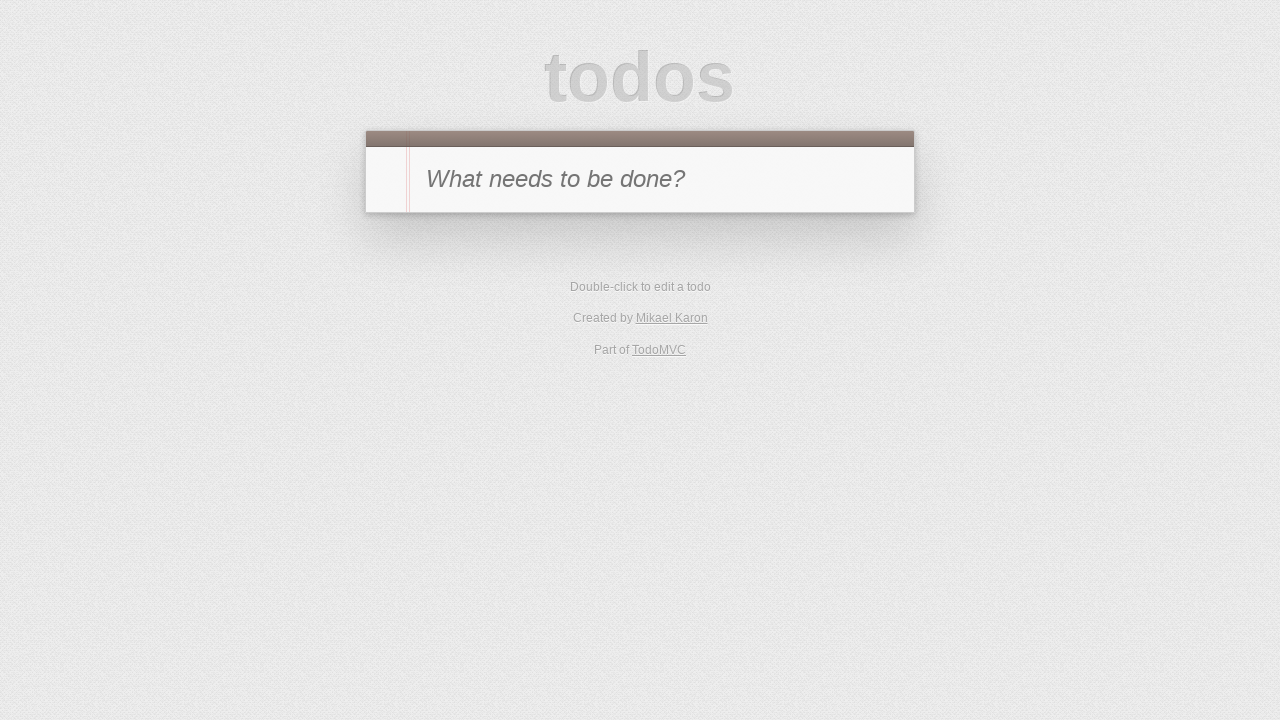

Clicked on Completed filter at (676, 411) on text=Completed
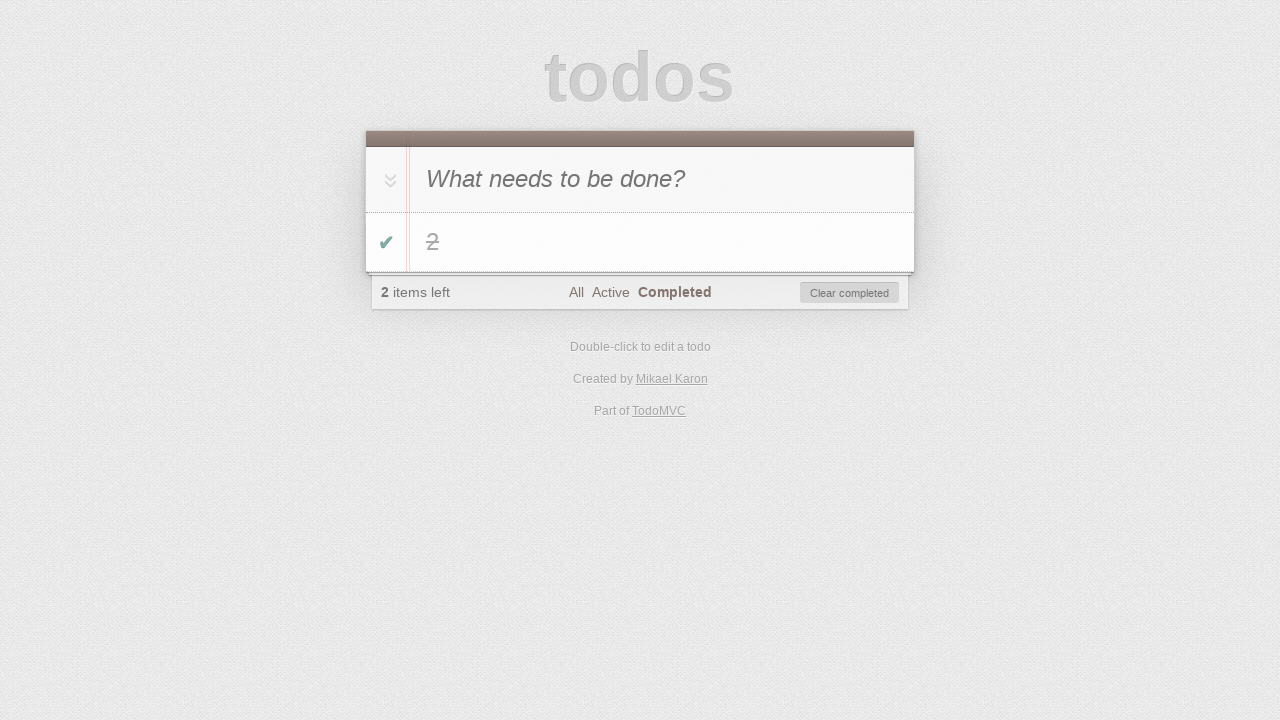

Verified that completed task with title '2' is visible in Completed filter view
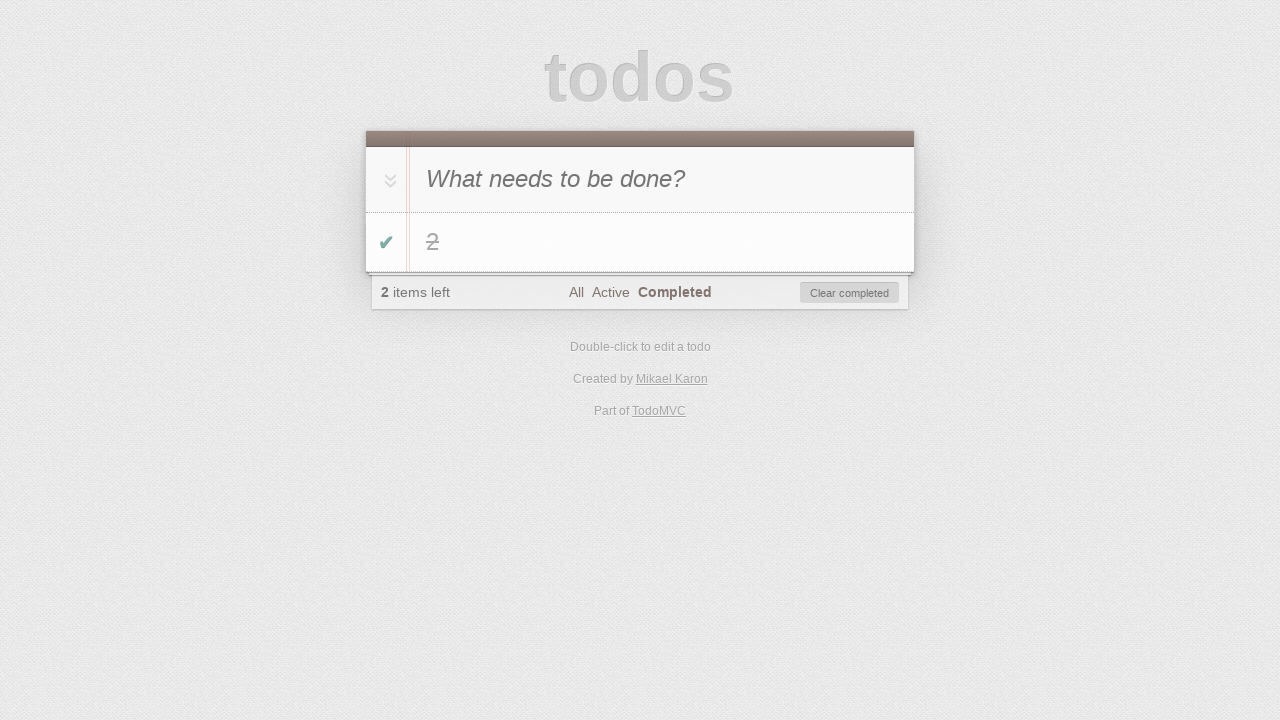

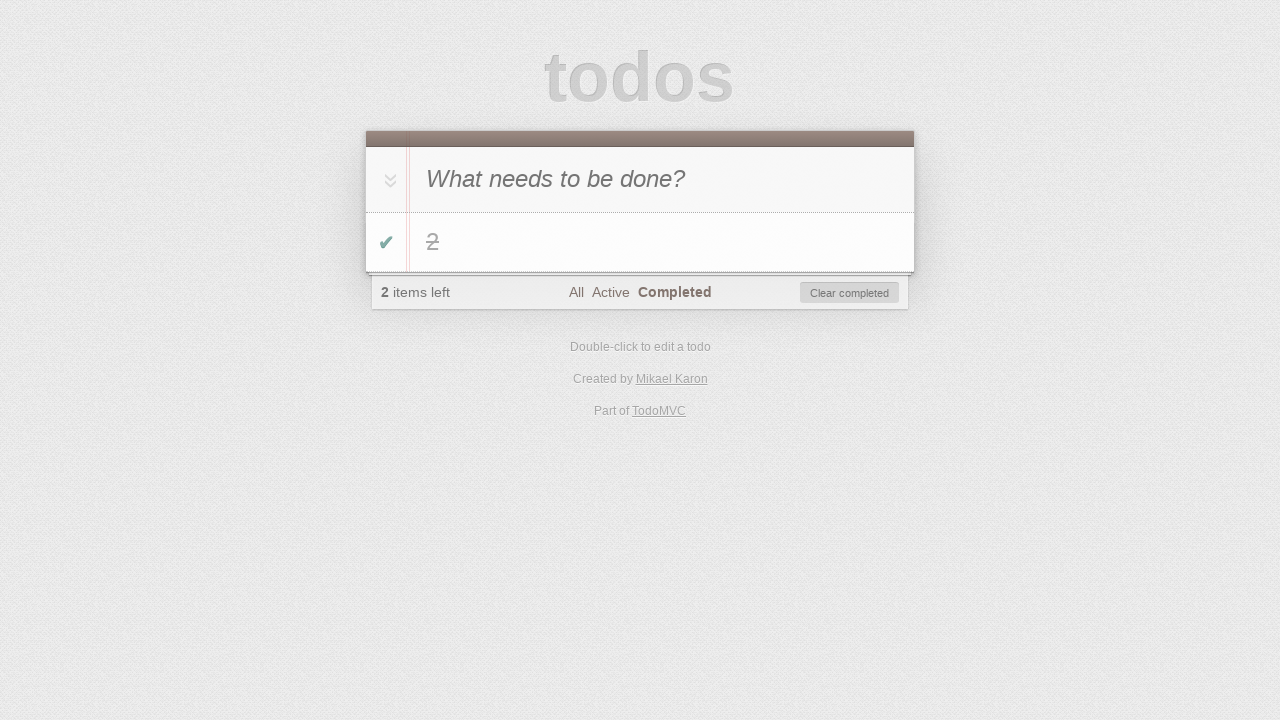